Solves a mathematical puzzle by extracting a value from an image attribute, calculating a result, and submitting a form with checkbox and radio button selections

Starting URL: http://suninjuly.github.io/get_attribute.html

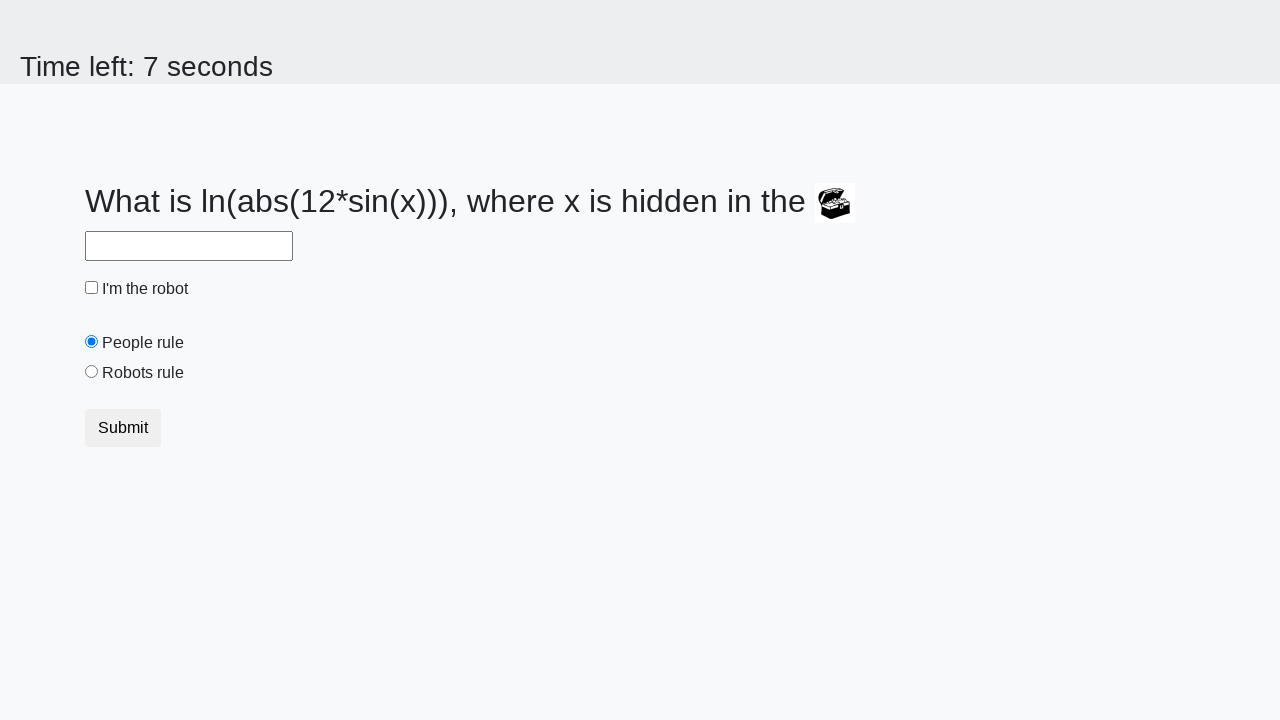

Located the treasure chest image element
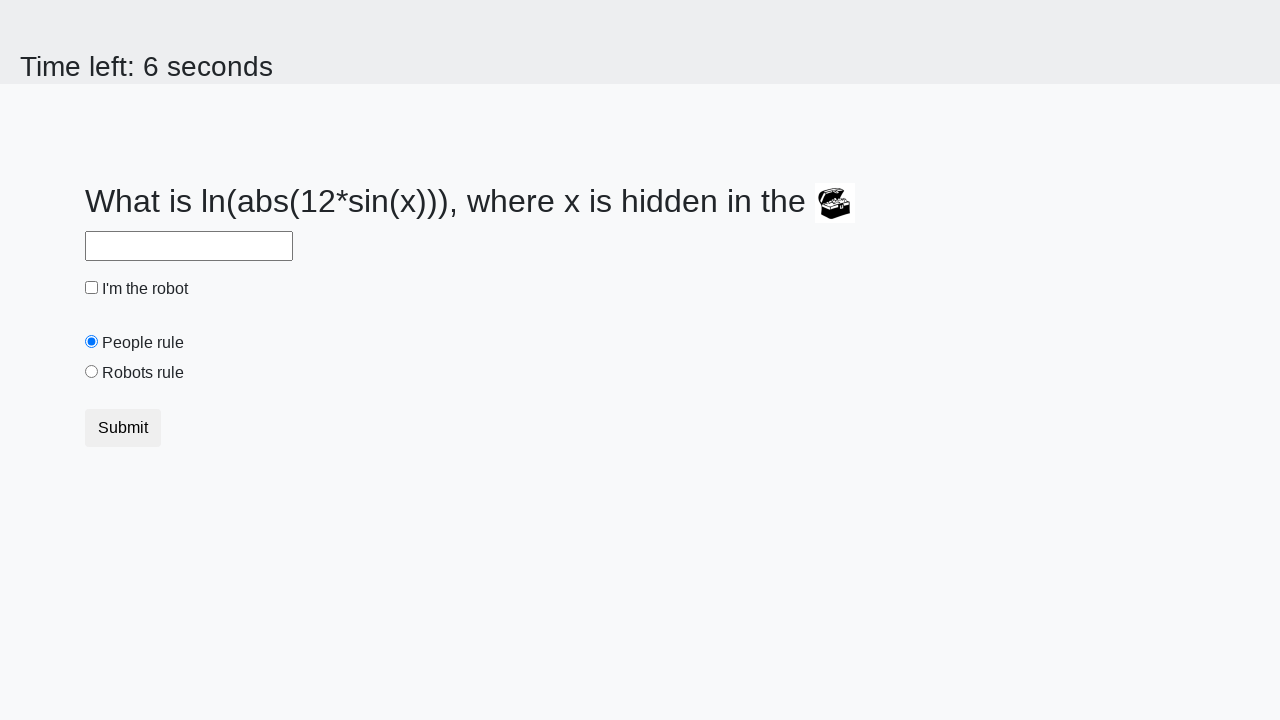

Extracted valuex attribute from image: 713
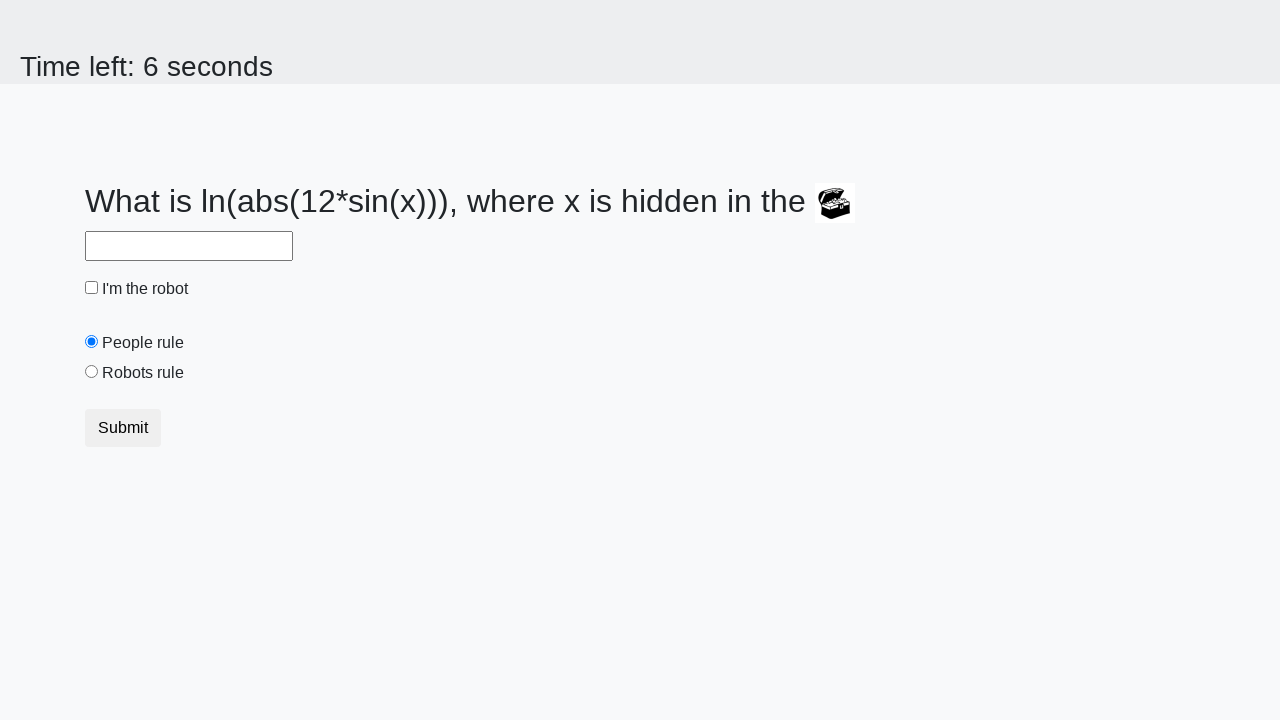

Calculated mathematical result: 0.5263389883917794
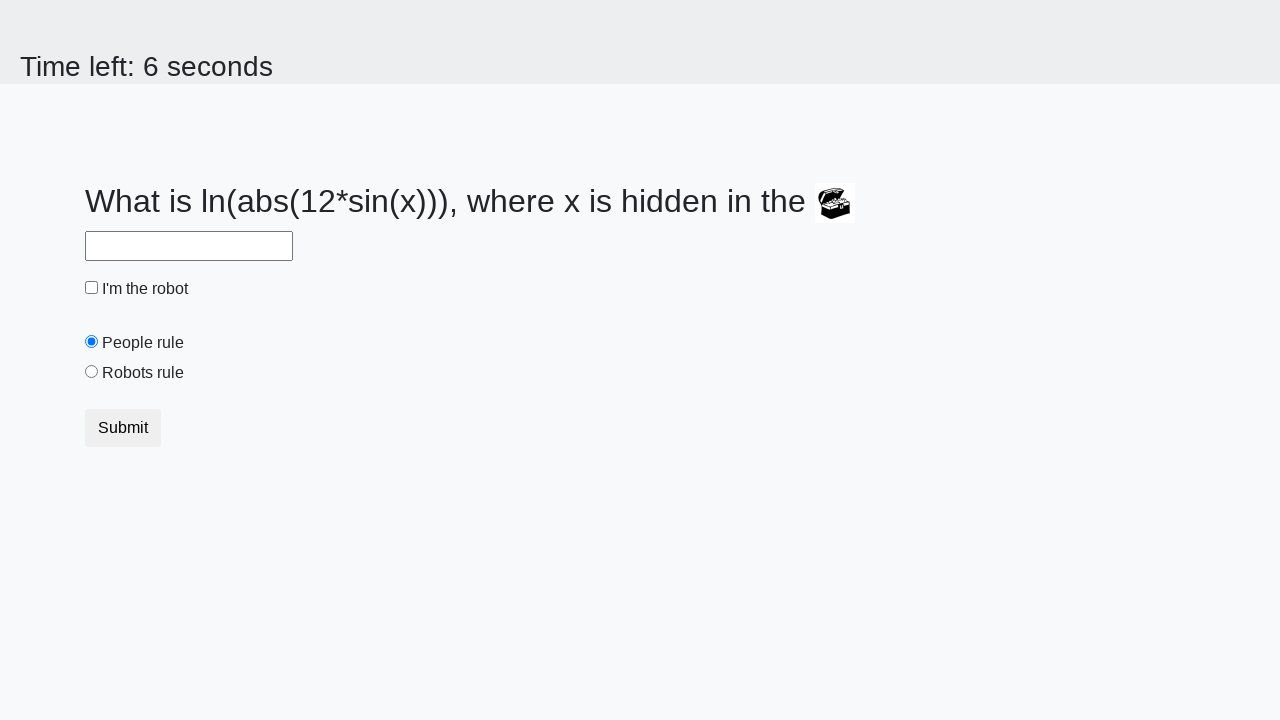

Filled input field with calculated value on input
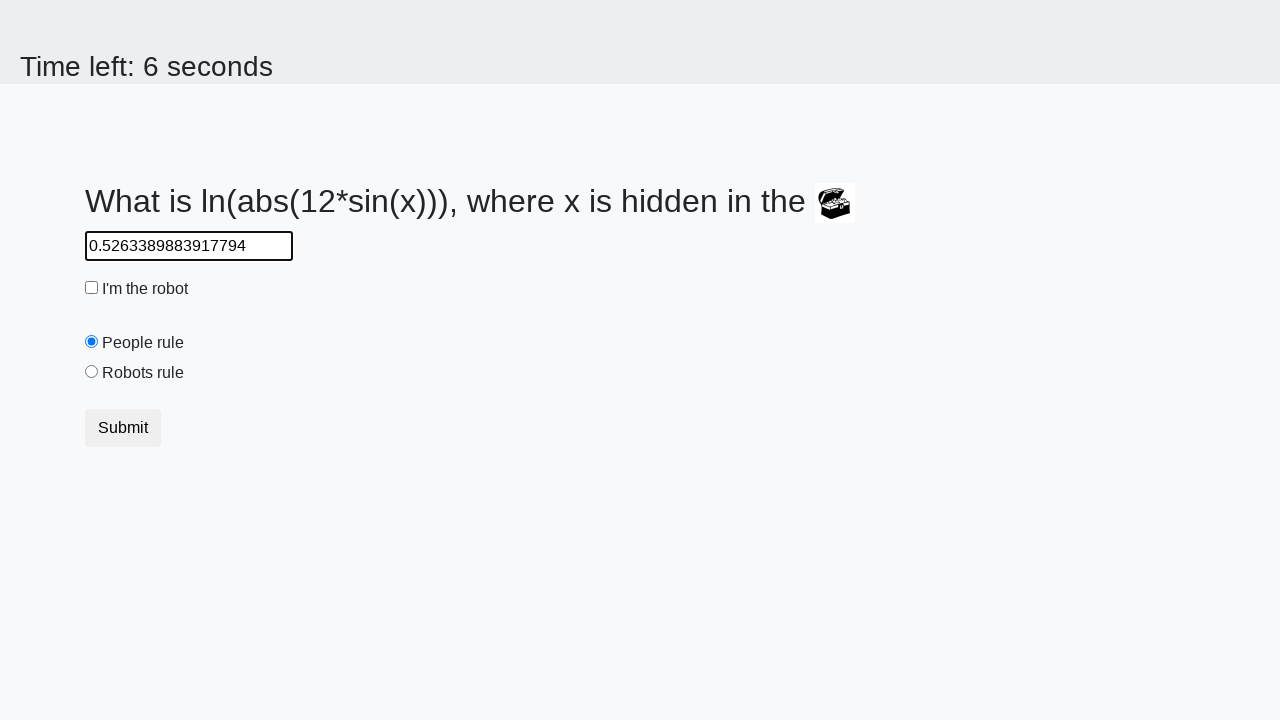

Checked the 'I am a robot' checkbox at (92, 288) on #robotCheckbox
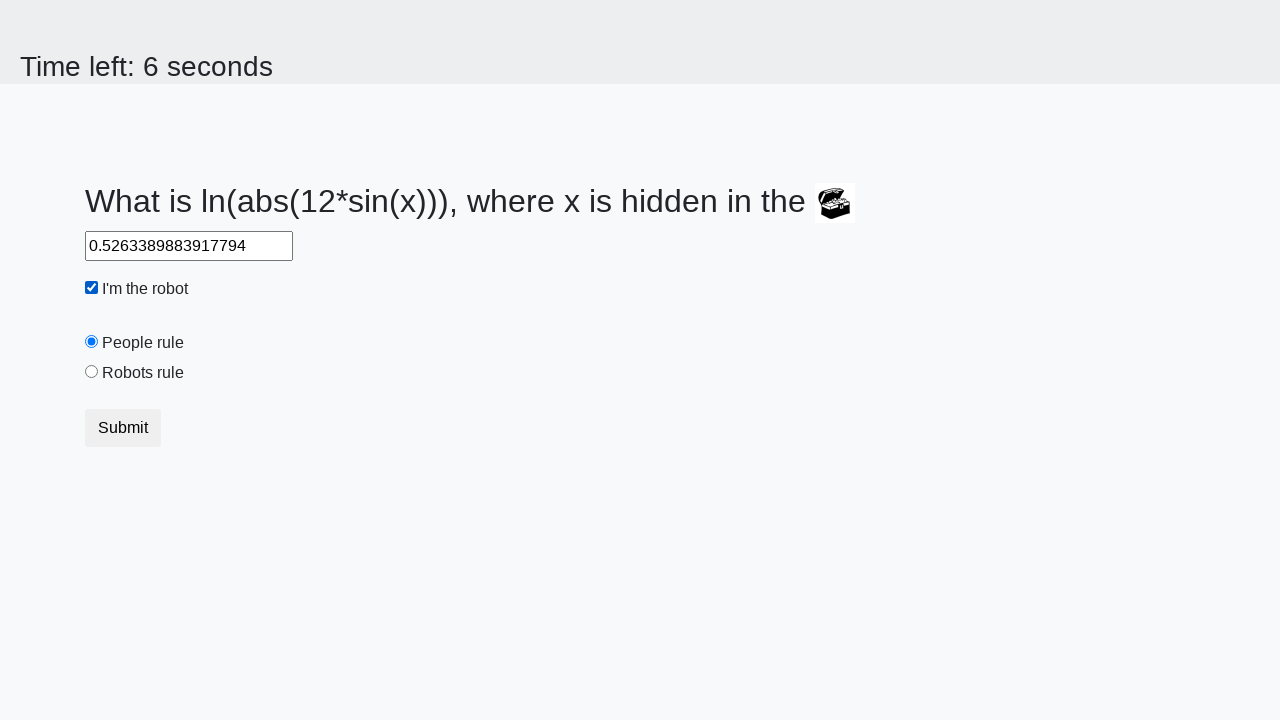

Selected the 'Robots rule!' radio button at (92, 372) on [value='robots']
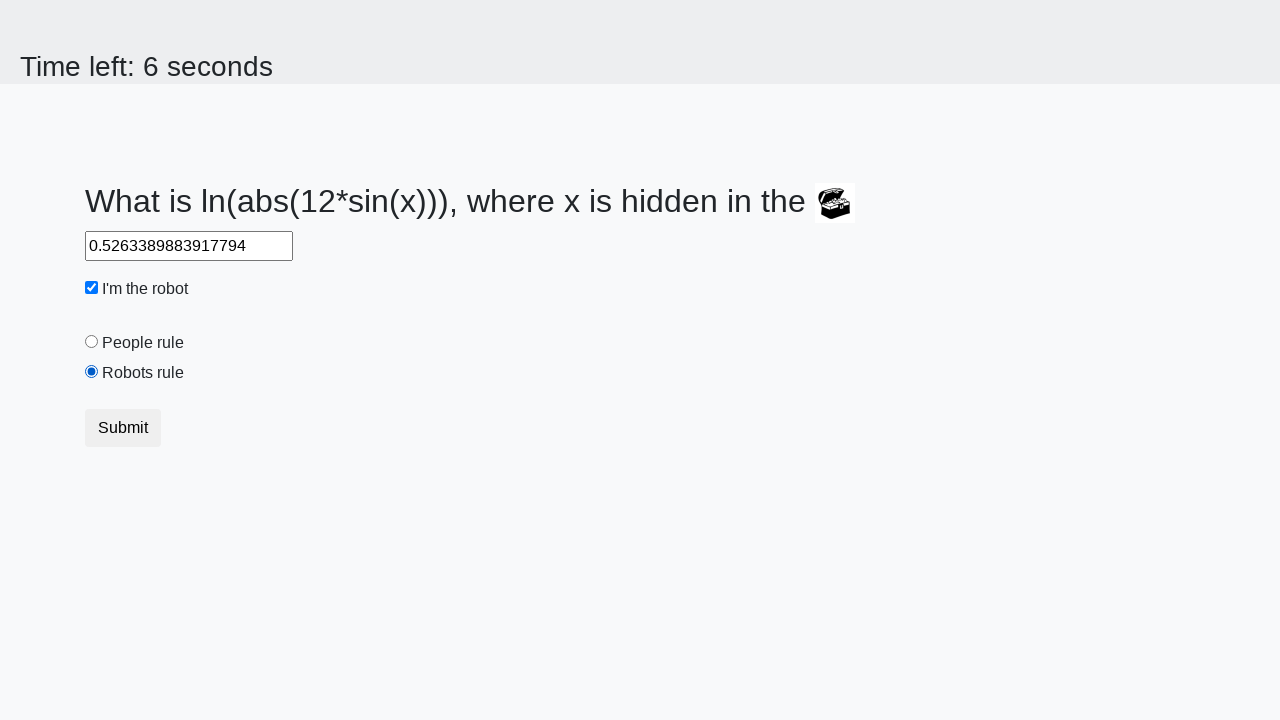

Clicked submit button to submit the form at (123, 428) on button.btn
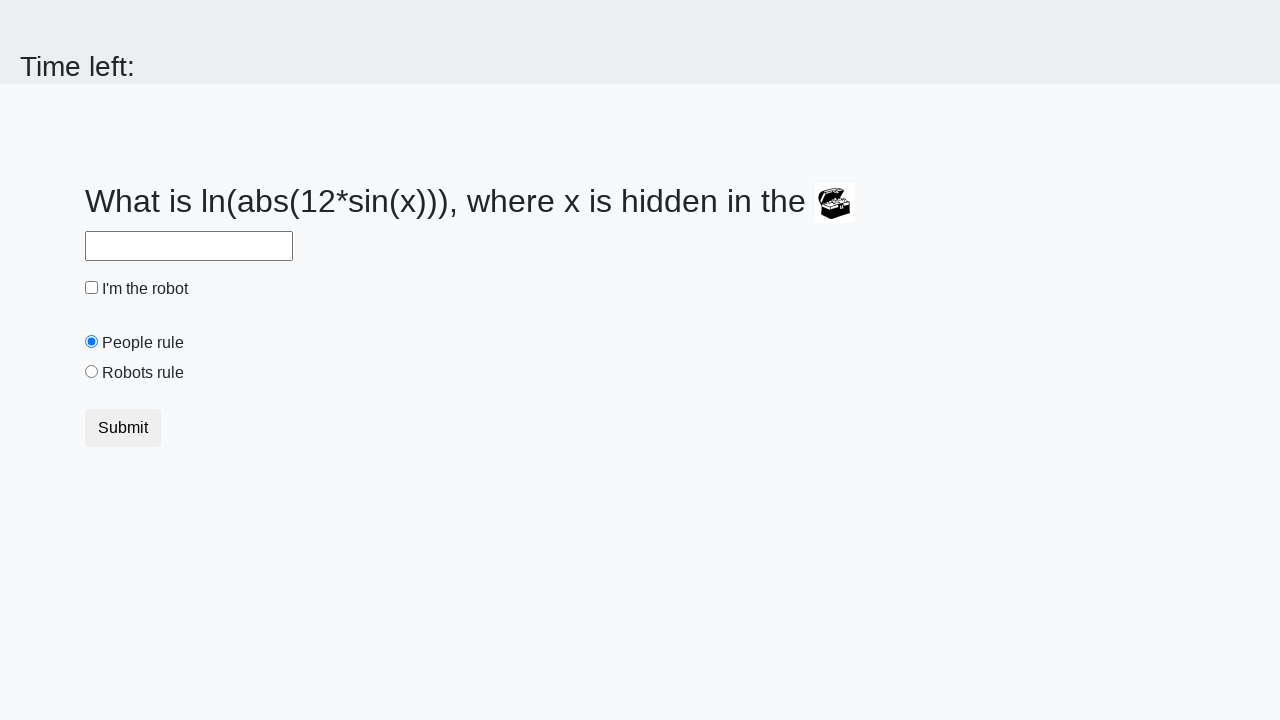

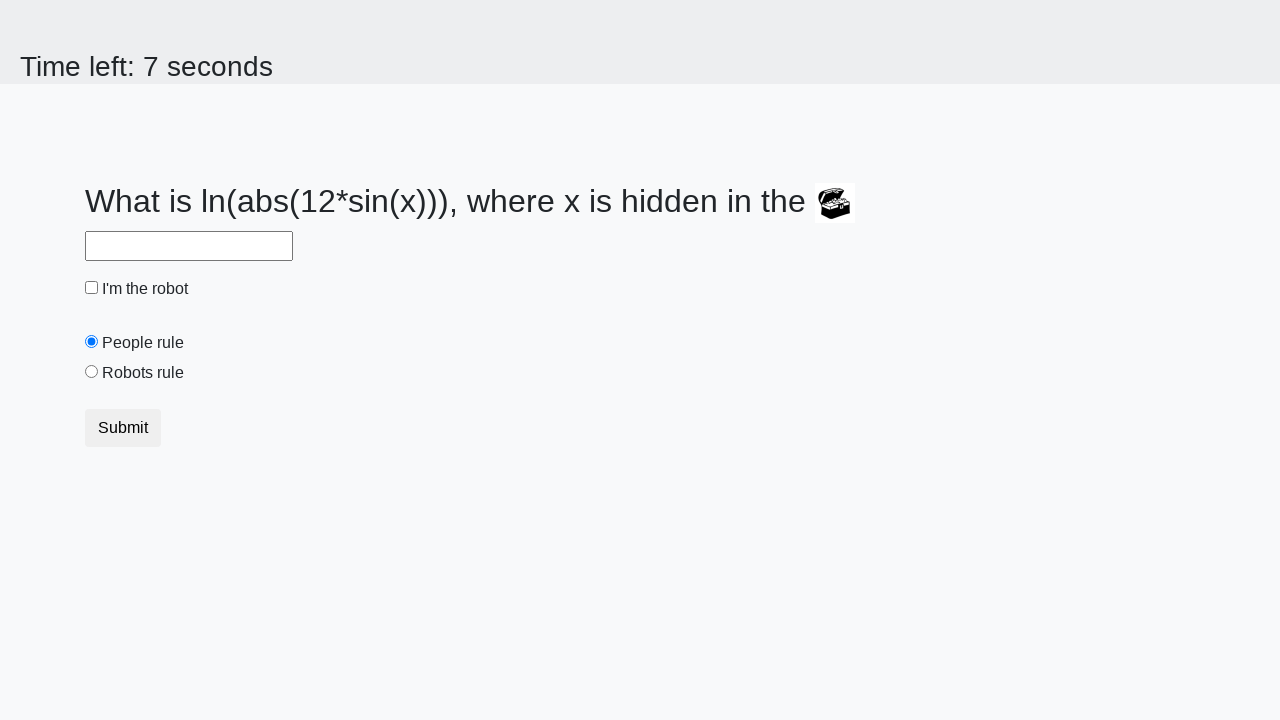